Tests drag and drop functionality within an iframe by dragging a draggable element onto a droppable target on the jQuery UI demo page

Starting URL: https://jqueryui.com/droppable

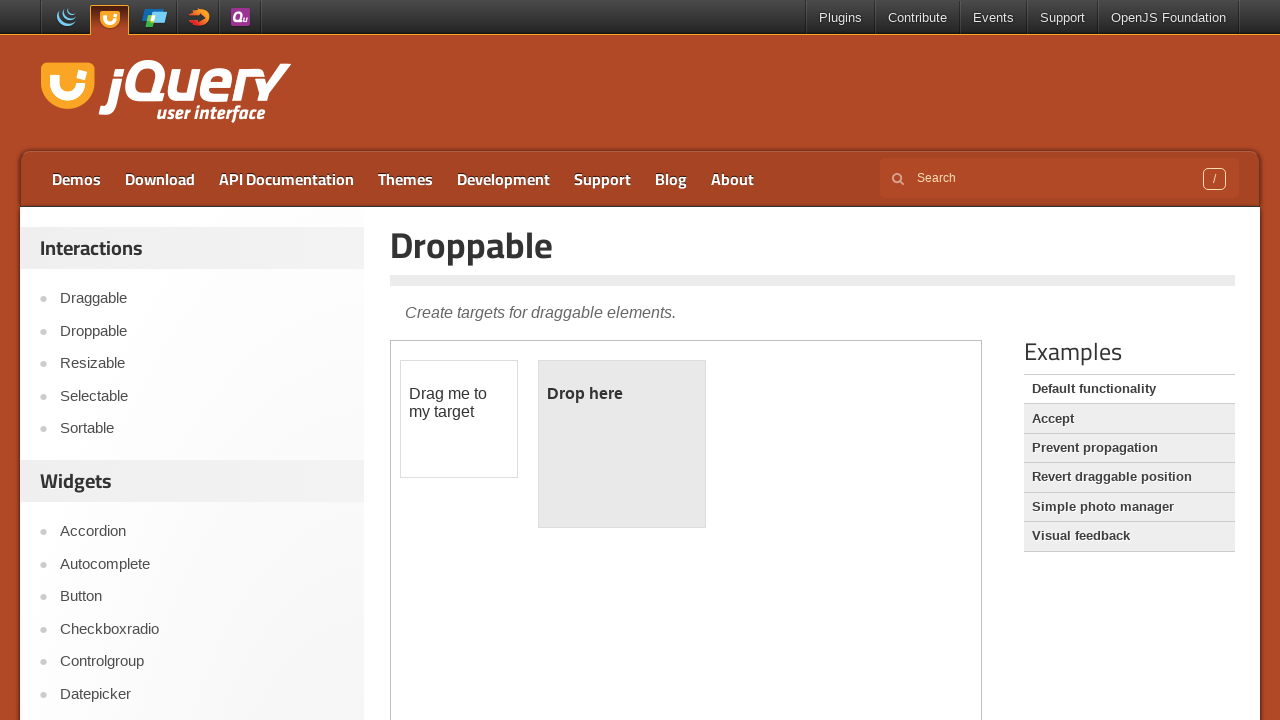

Navigated to jQuery UI droppable demo page
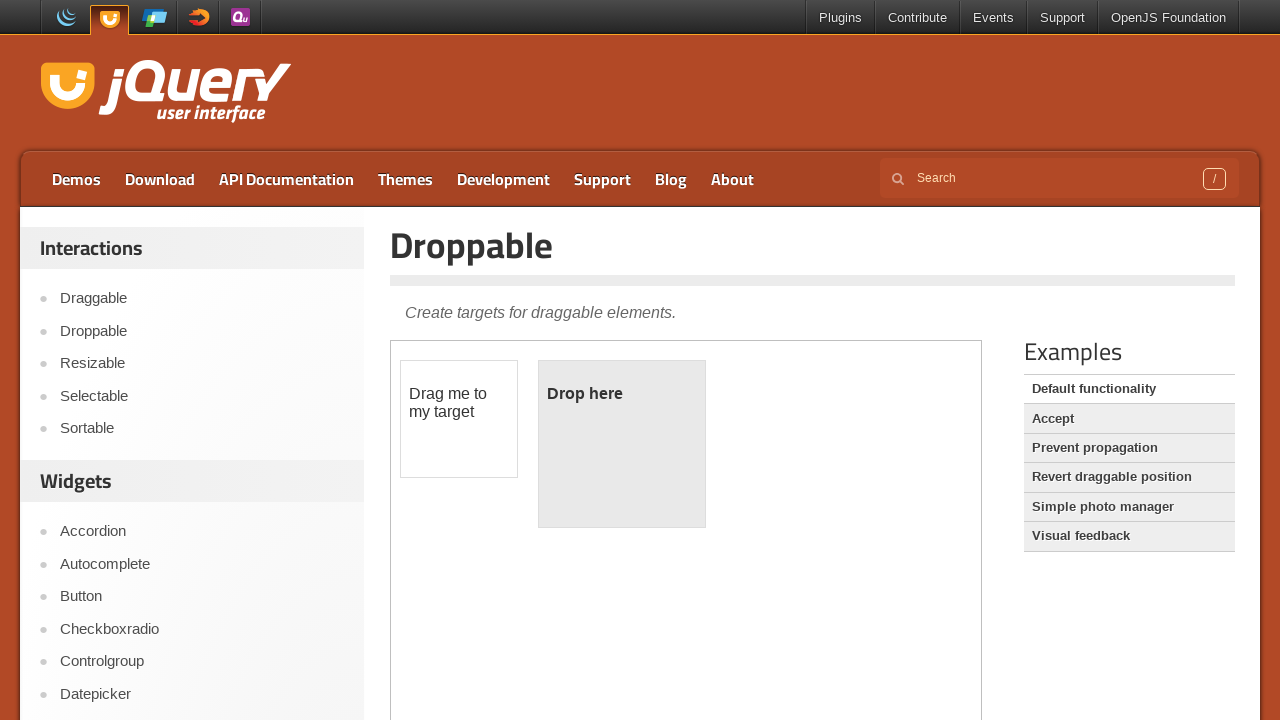

Located iframe with demo-frame class
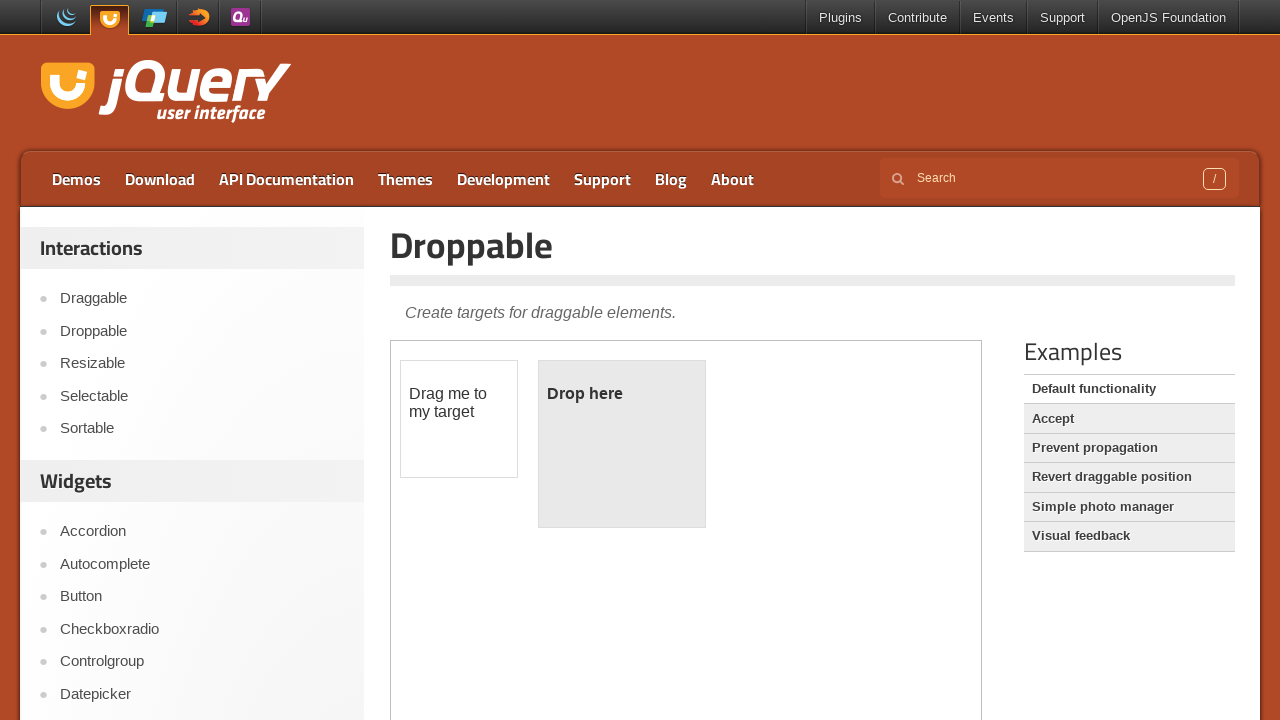

Located draggable element with id 'draggable' within iframe
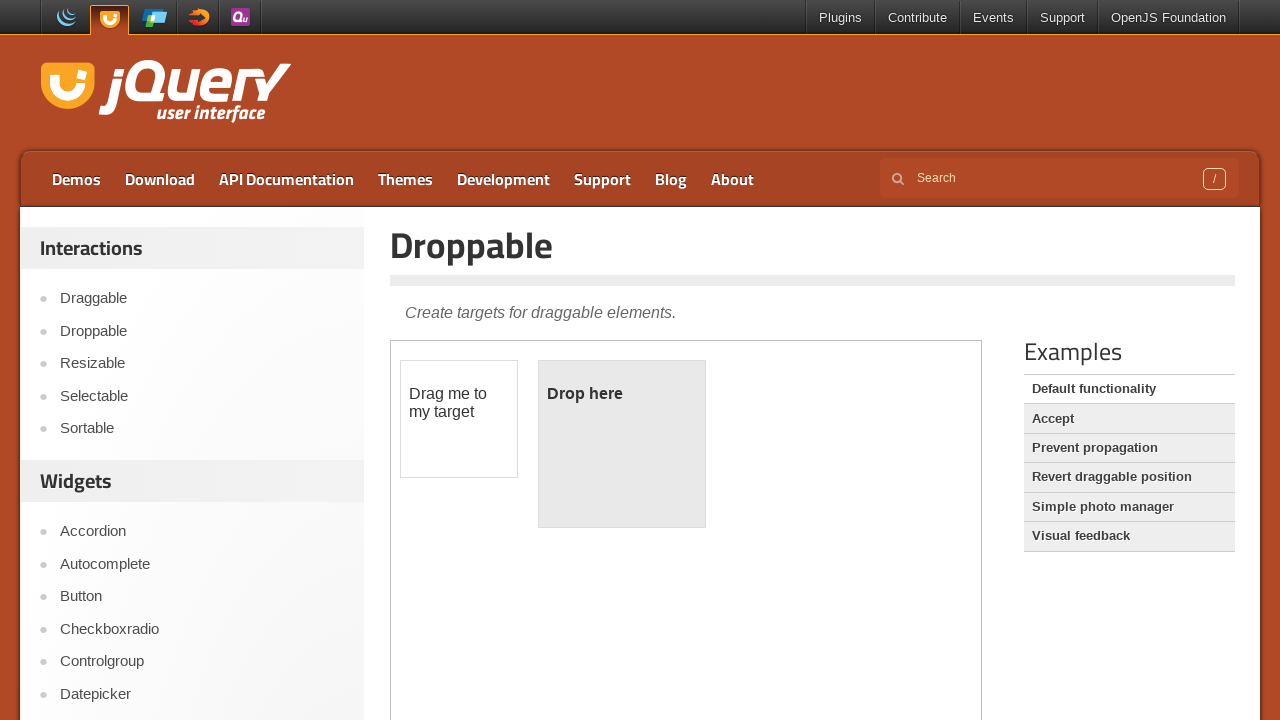

Located droppable element with id 'droppable' within iframe
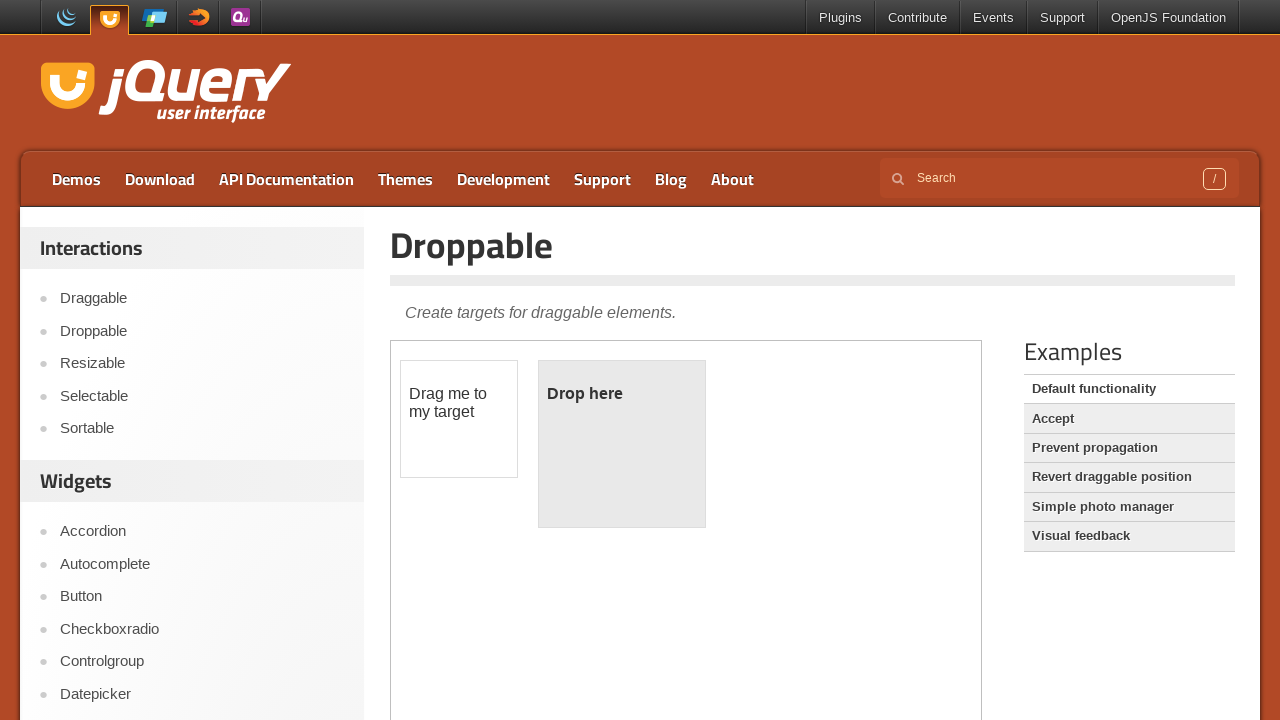

Dragged draggable element onto droppable target at (622, 444)
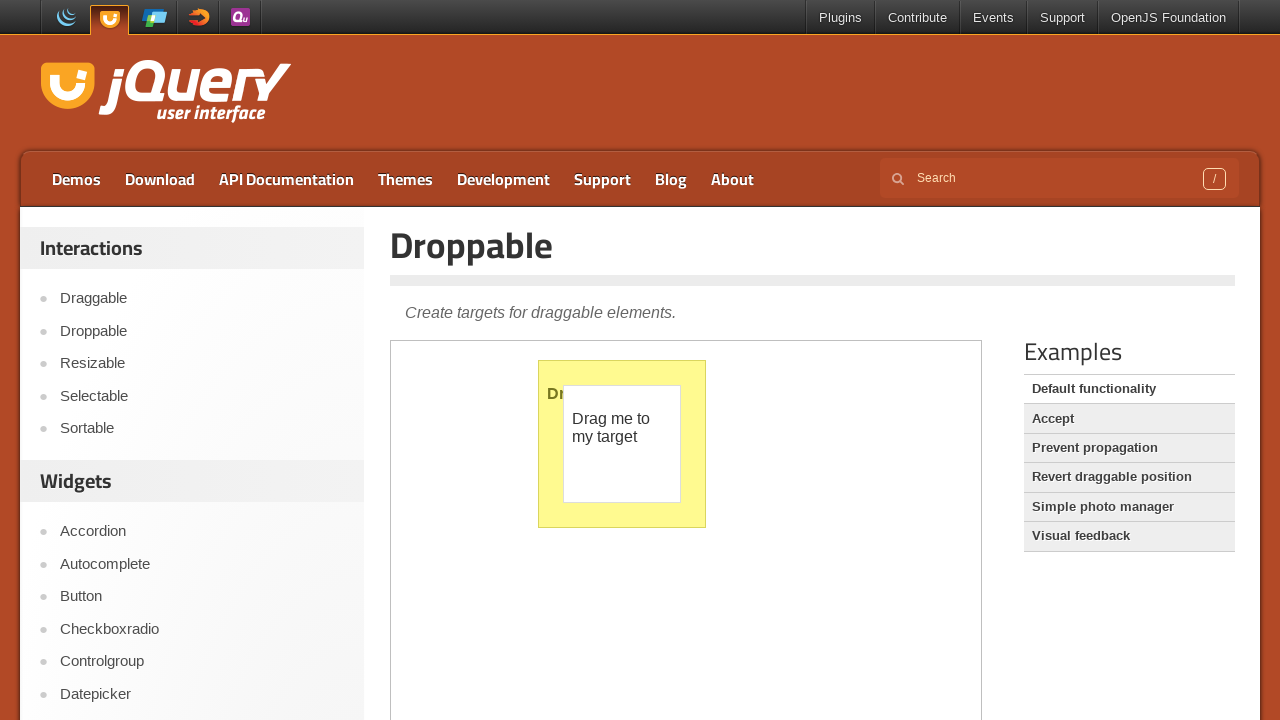

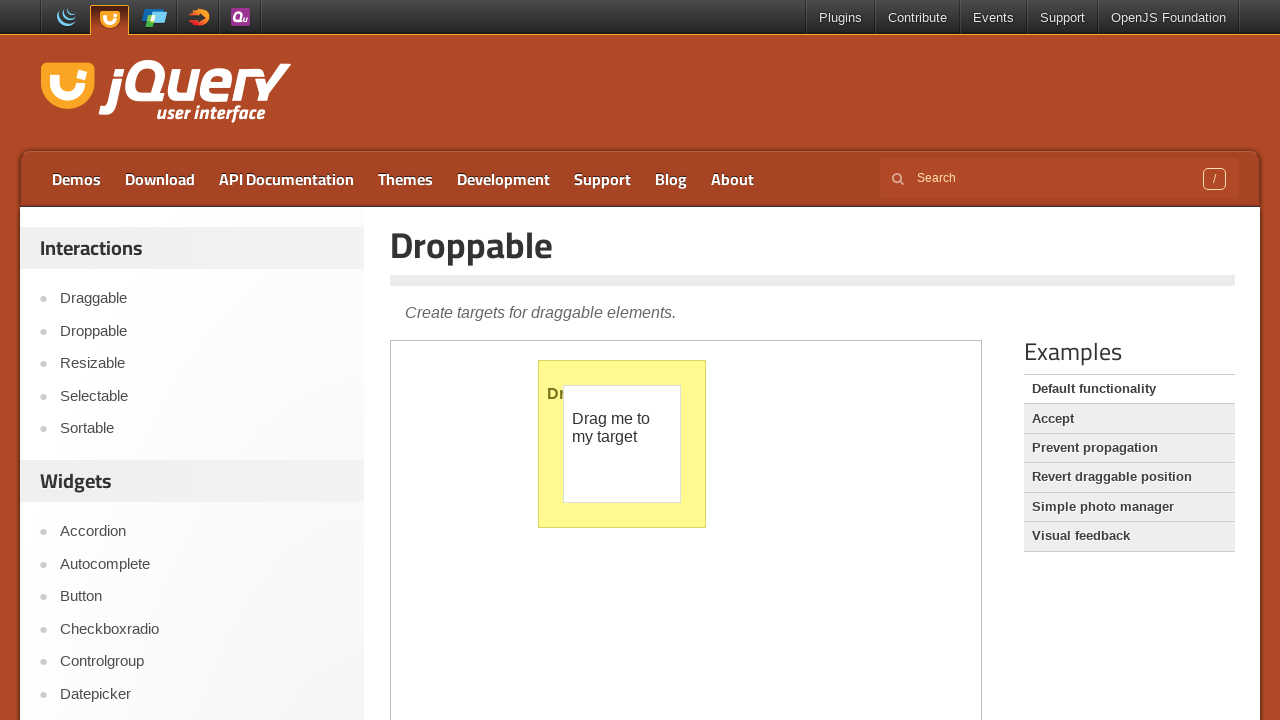